Navigates to a women's ethnic tops collection page and verifies that product cards are displayed on the page.

Starting URL: https://www.yellowclothing.net/collections/womens-ethnic-tops

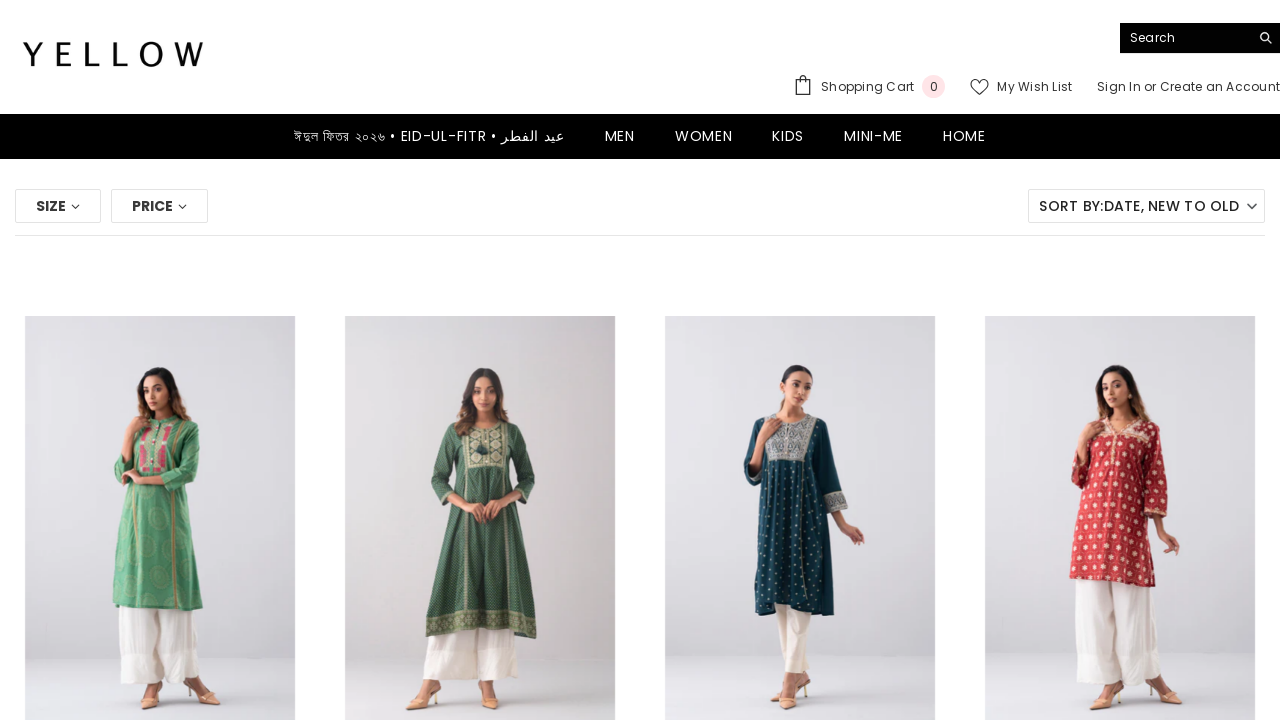

Navigated to women's ethnic tops collection page
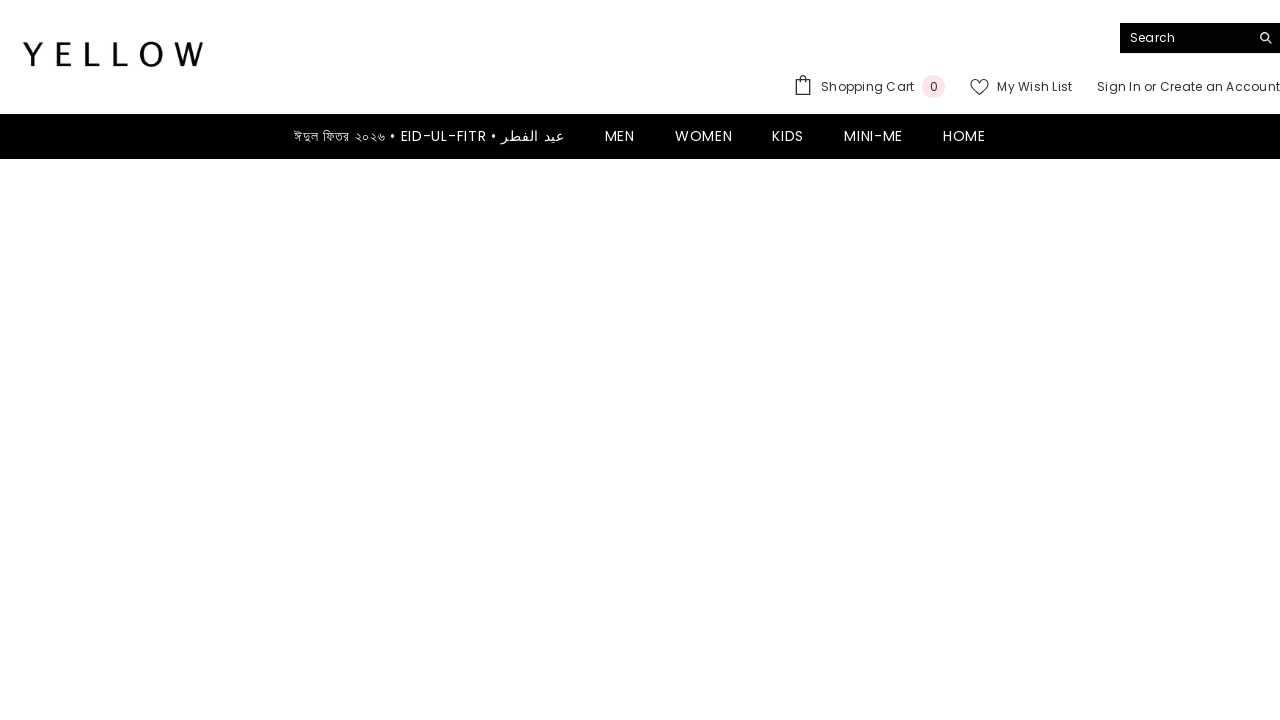

Product cards loaded on the collection page
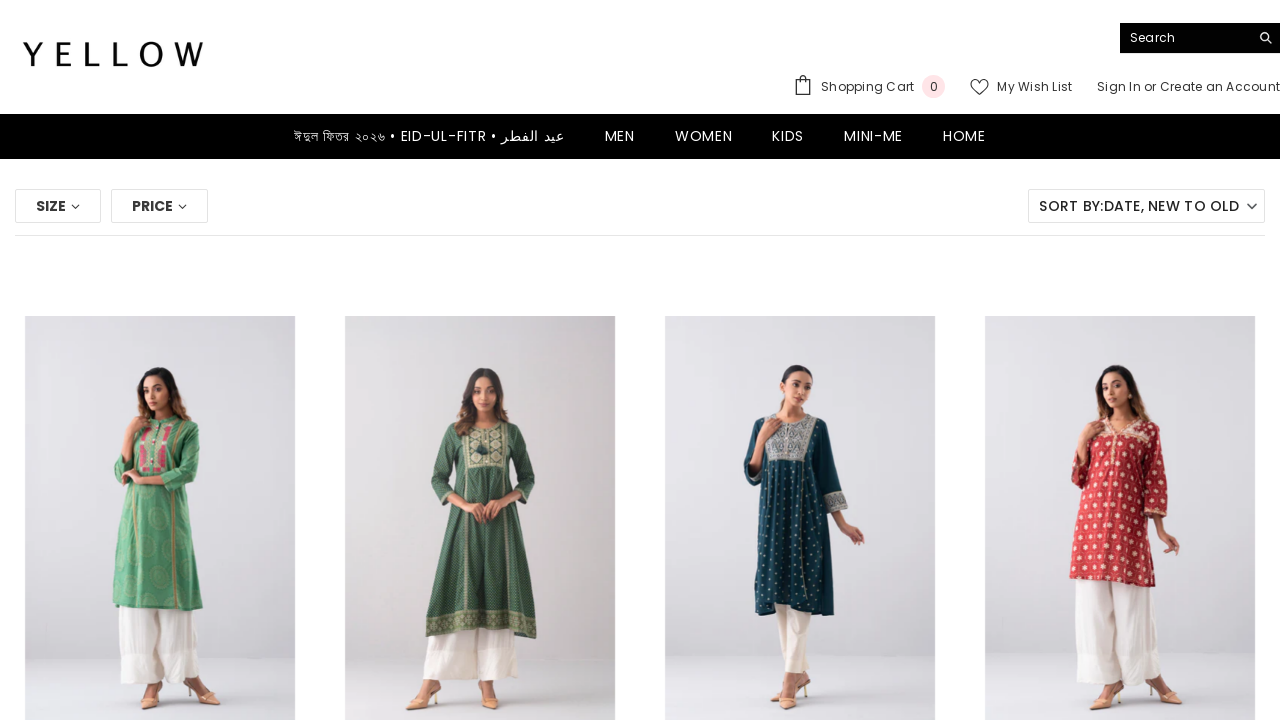

Product card titles are visible
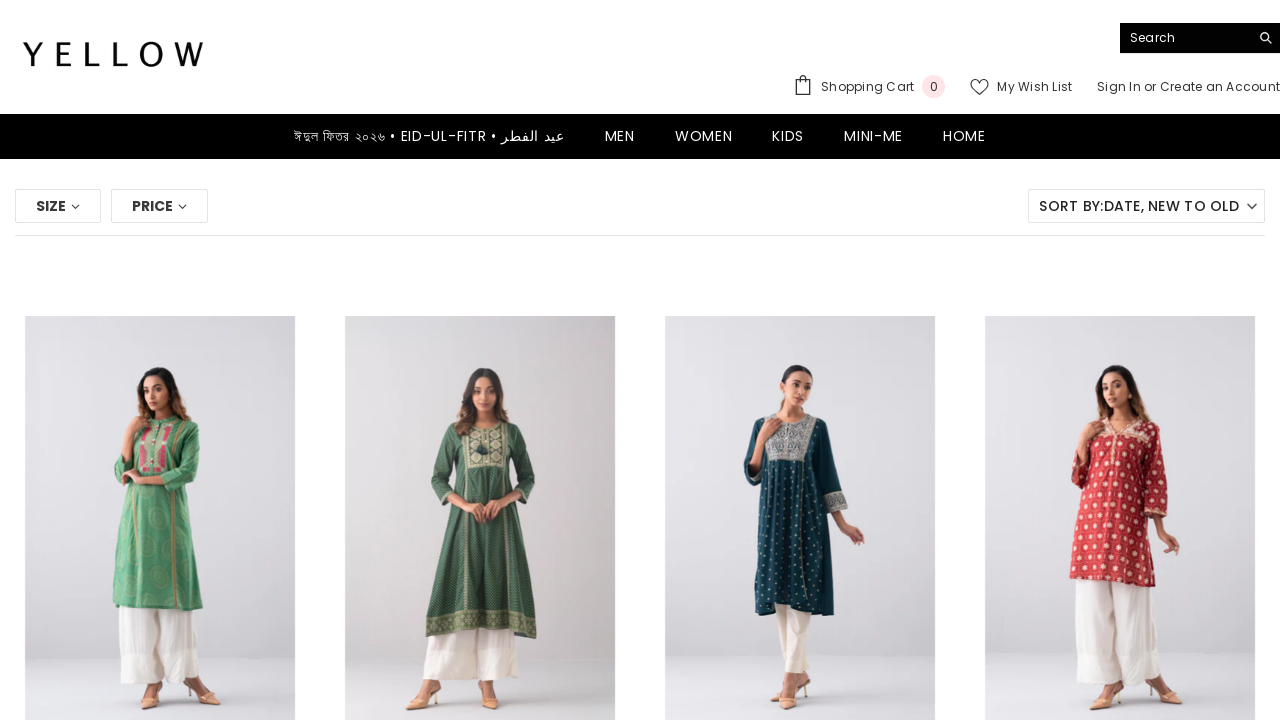

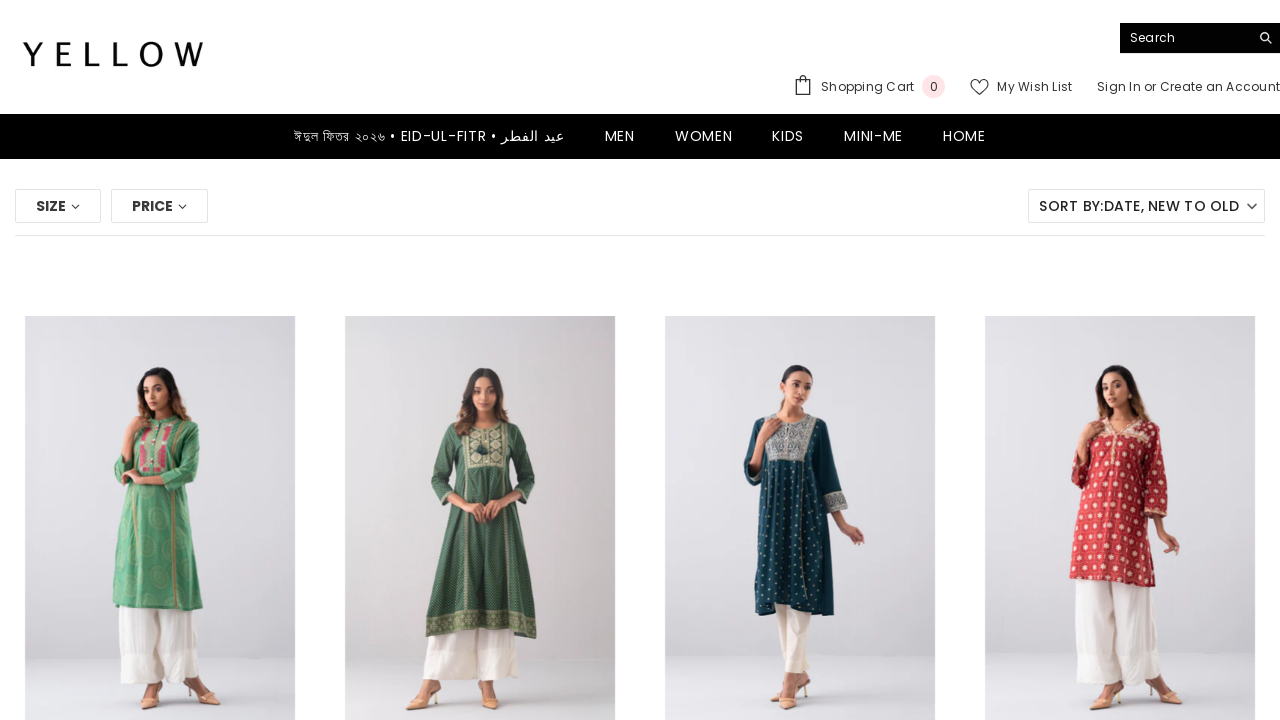